Tests UI element state changes by clicking a radio button and verifying that a dependent element becomes enabled/visible based on style attribute changes

Starting URL: https://rahulshettyacademy.com/dropdownsPractise/#

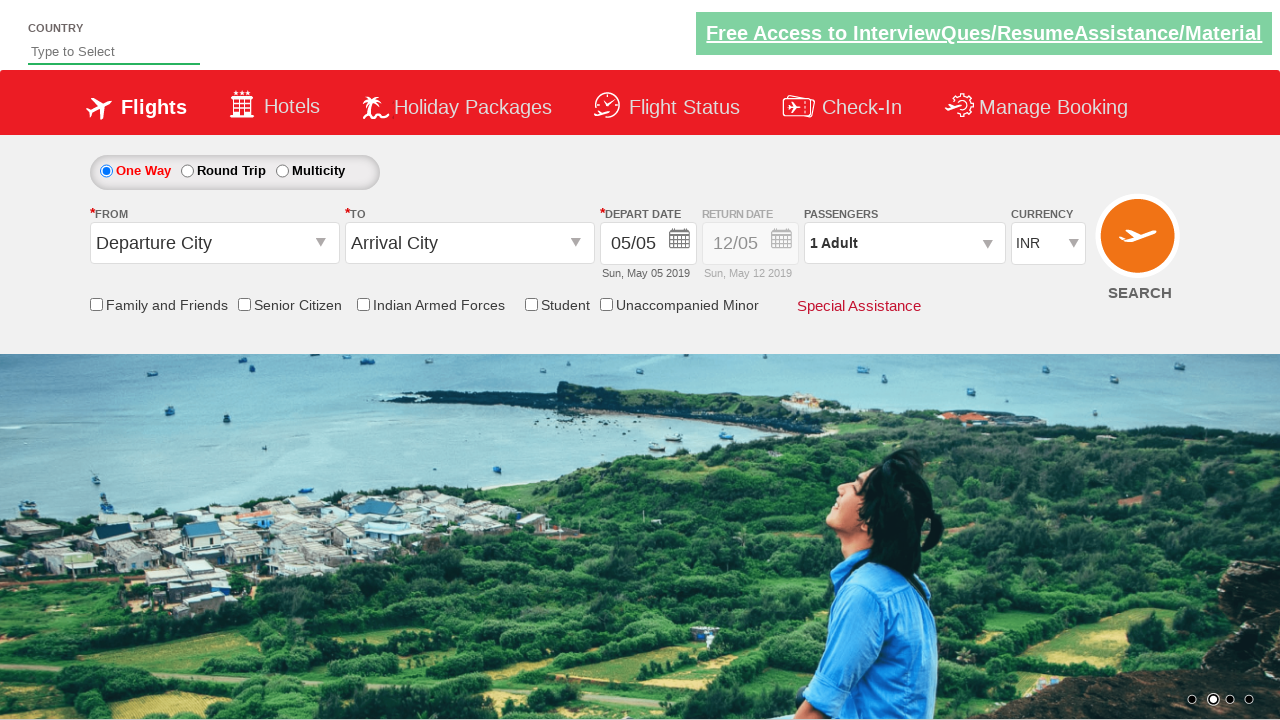

Retrieved initial style attribute of Div1 element
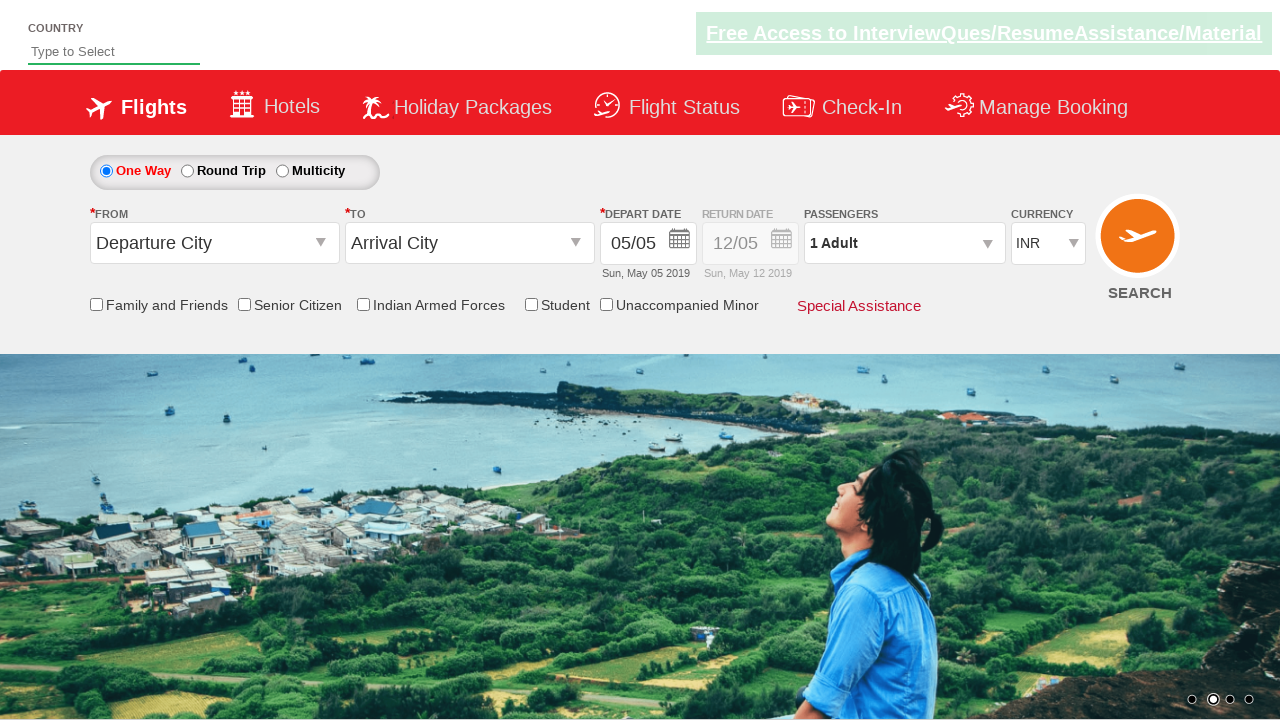

Clicked round trip radio button to enable return date section at (187, 171) on #ctl00_mainContent_rbtnl_Trip_1
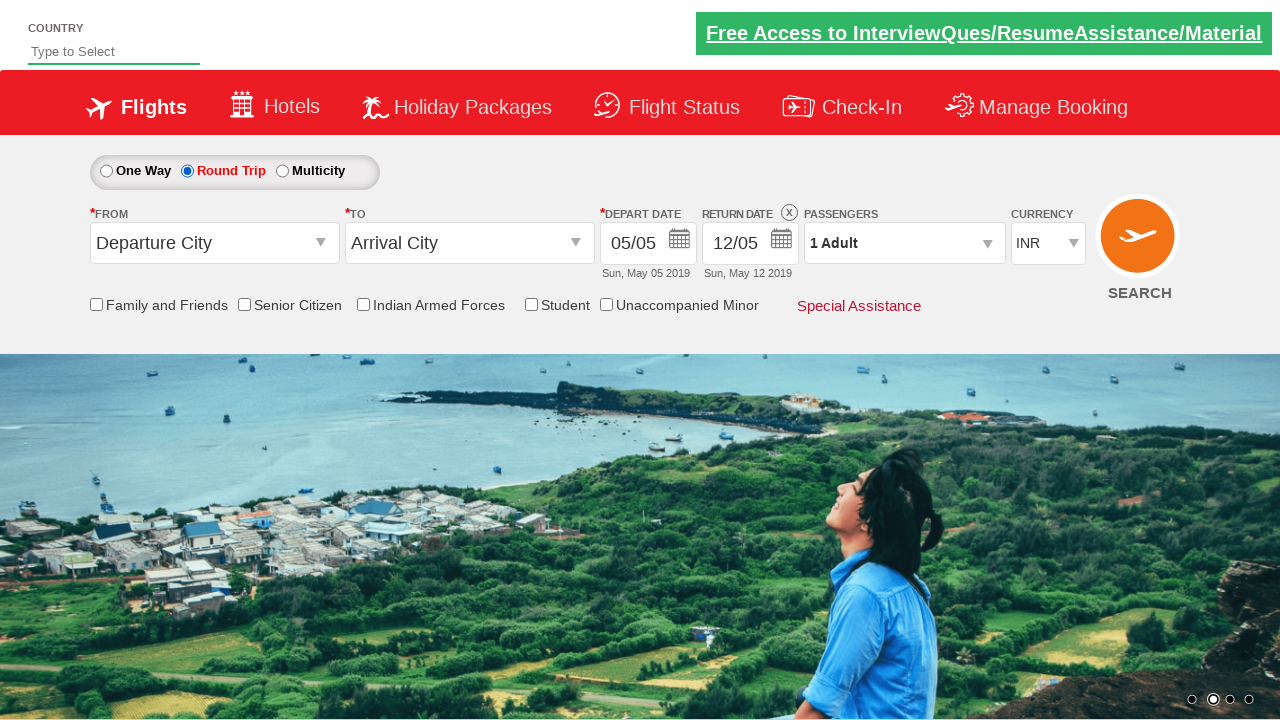

Retrieved updated style attribute of Div1 element after clicking round trip
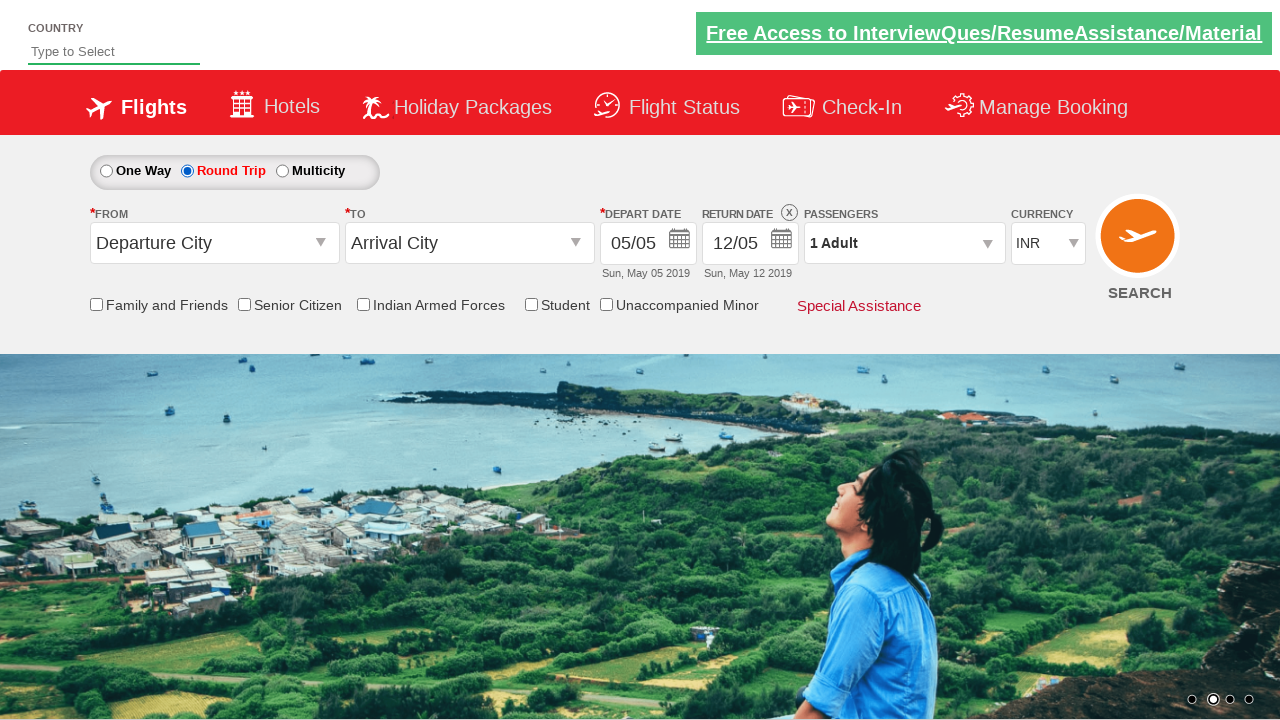

Verified that Div1 element is enabled - style contains opacity value of 1
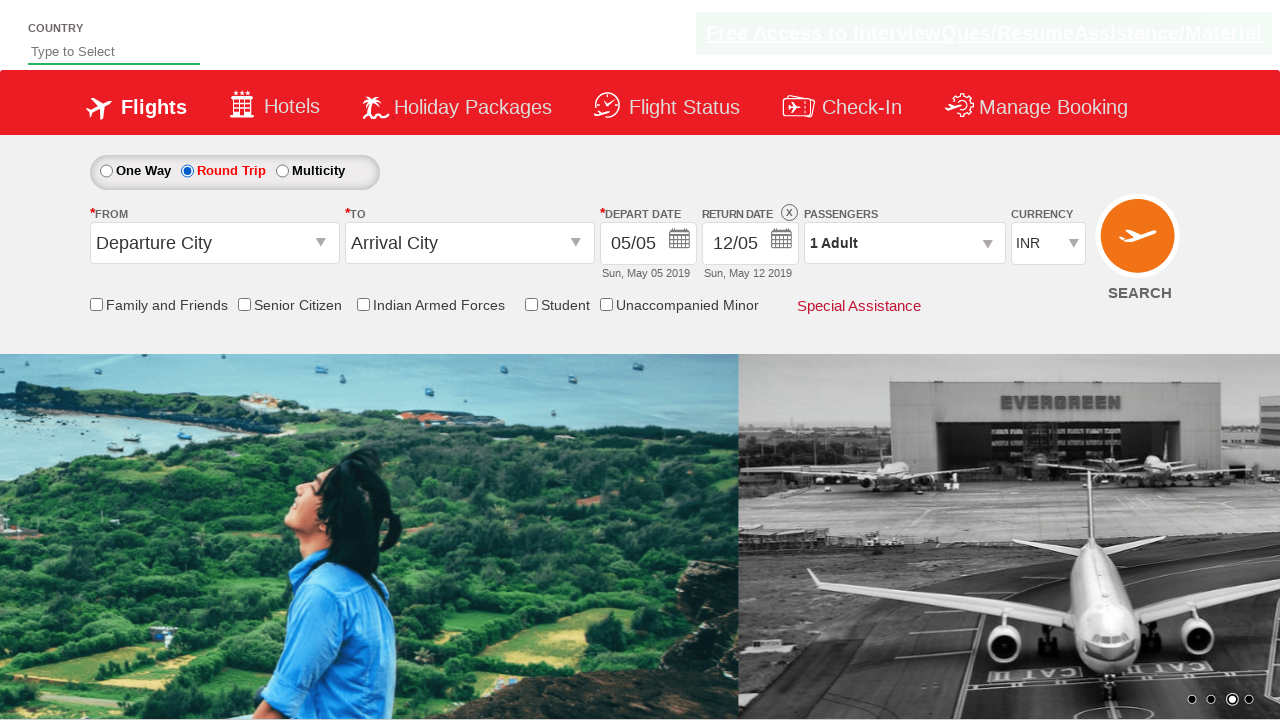

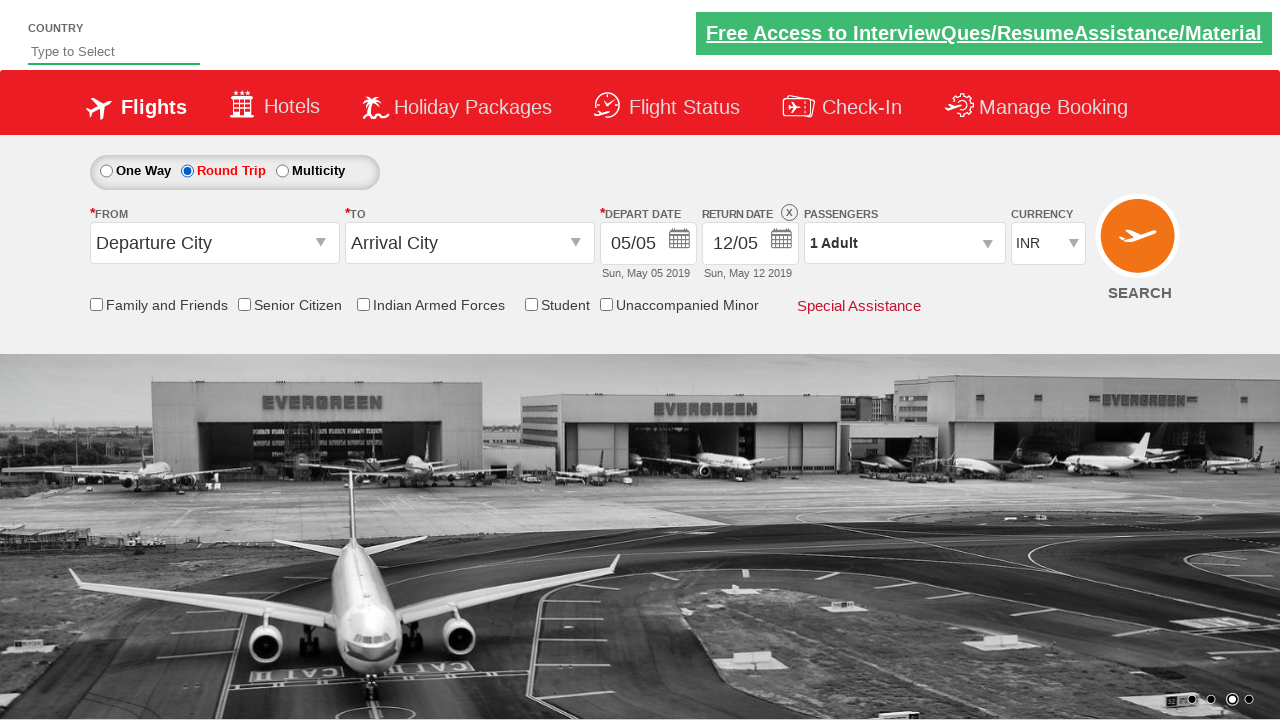